Tests clicking a link that opens a popup window on the omayo test page, demonstrating browser window handling.

Starting URL: https://omayo.blogspot.com/

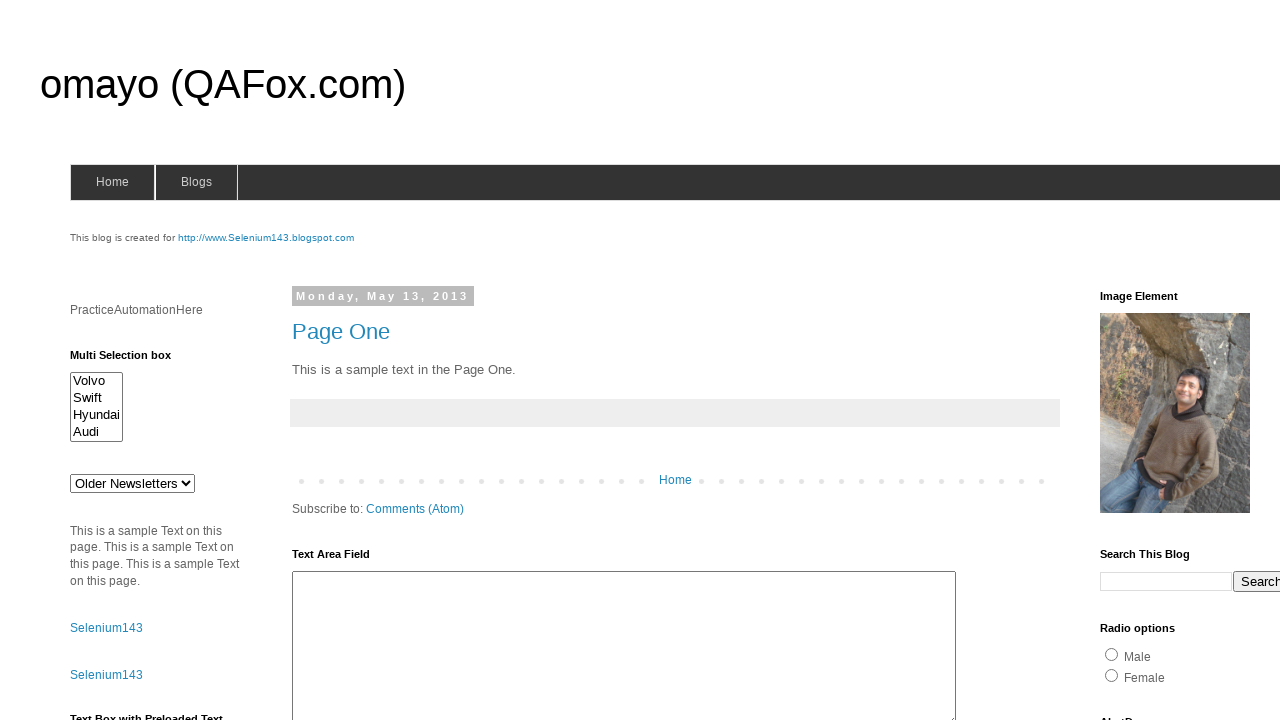

Clicked link to open popup window at (132, 360) on xpath=//a[.='Open a popup window']
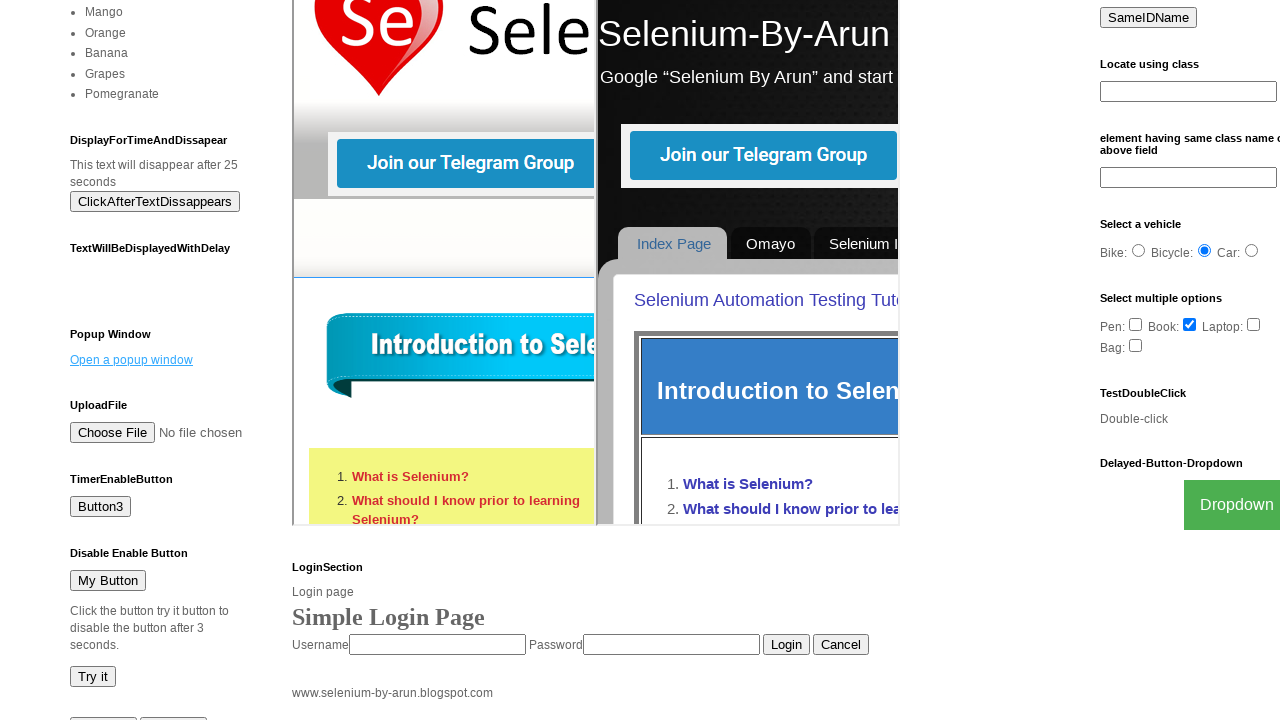

Waited 2 seconds for popup window to open
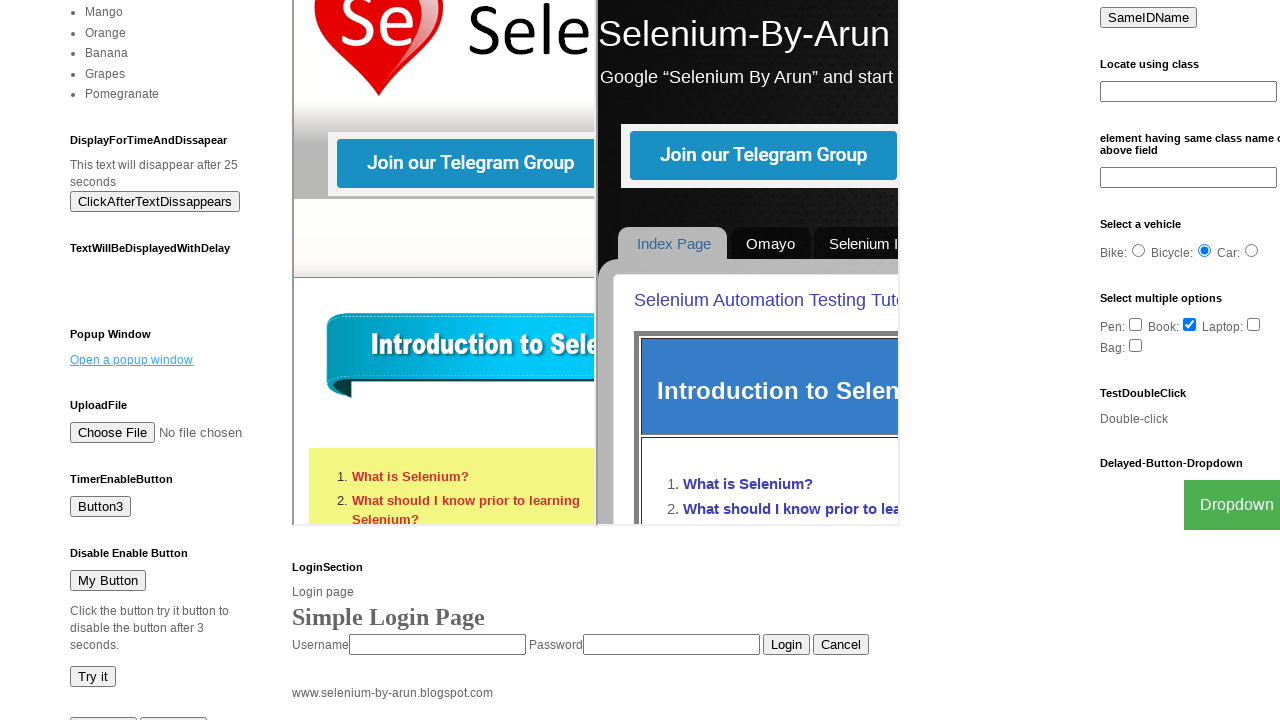

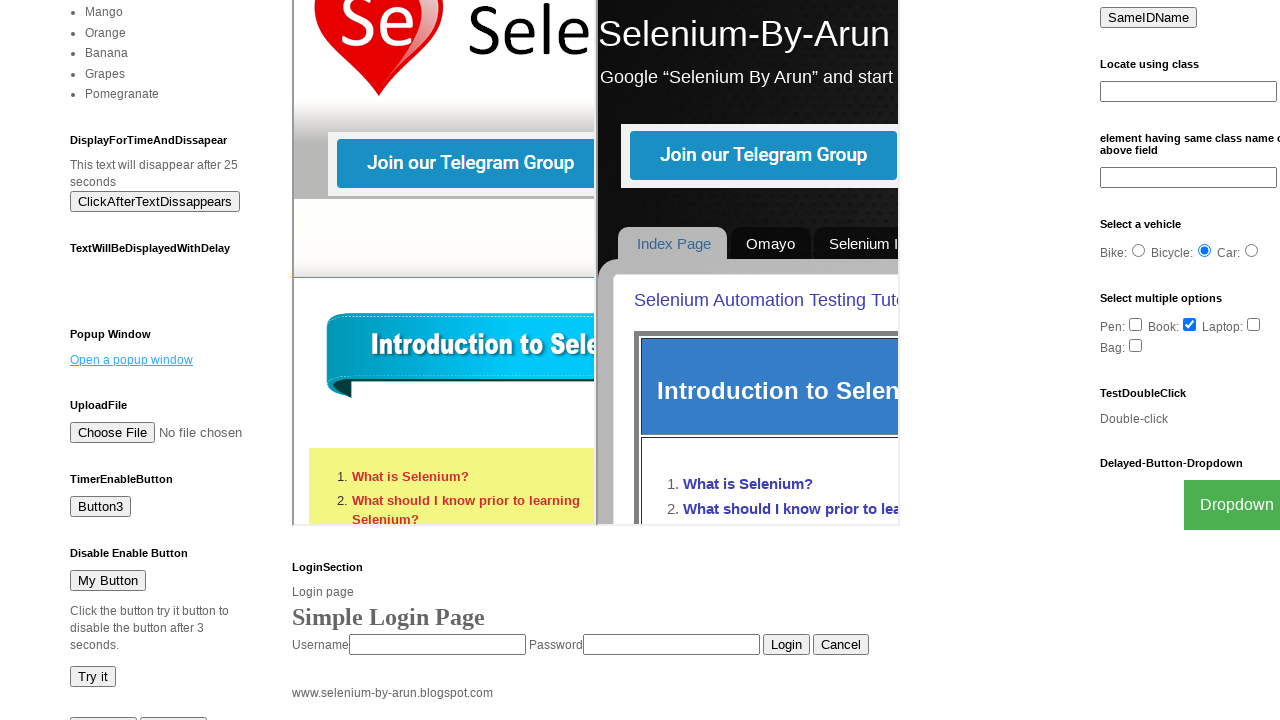